Navigates to a test automation practice website and maximizes the browser window. The original script also captures a screenshot which is not included in the translation.

Starting URL: https://testautomationpractice.blogspot.com/

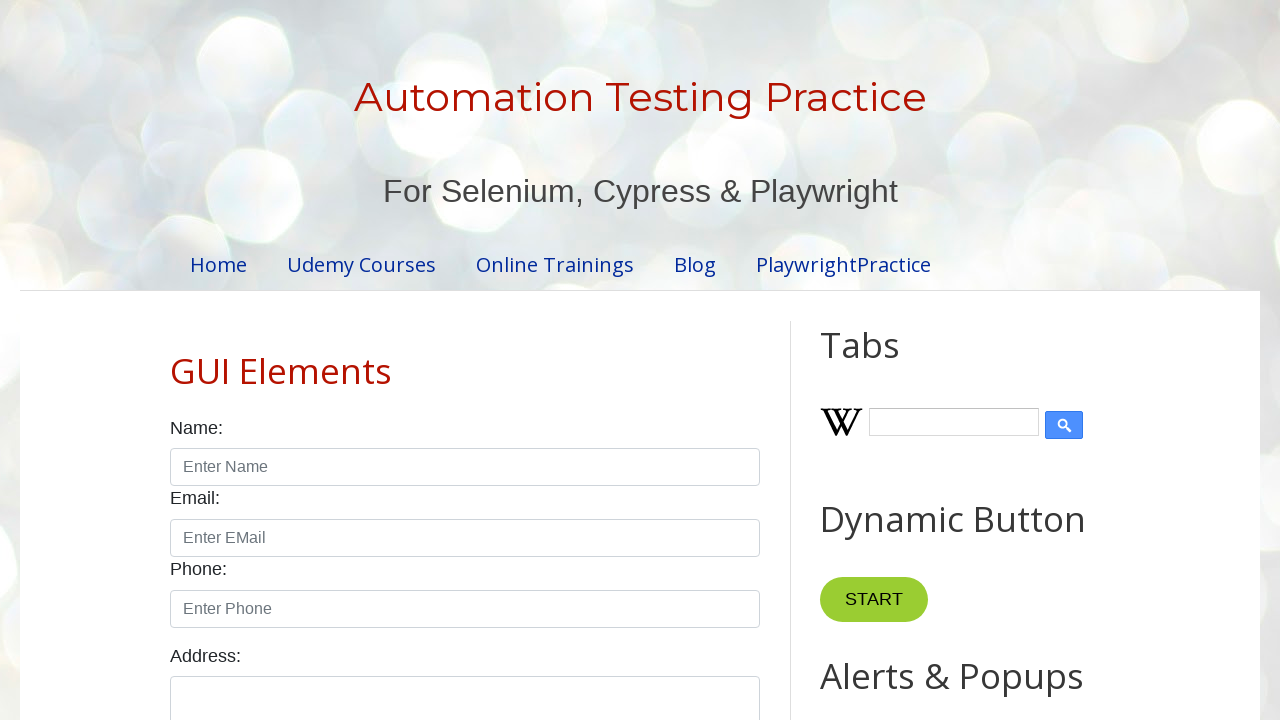

Set viewport size to 1920x1080
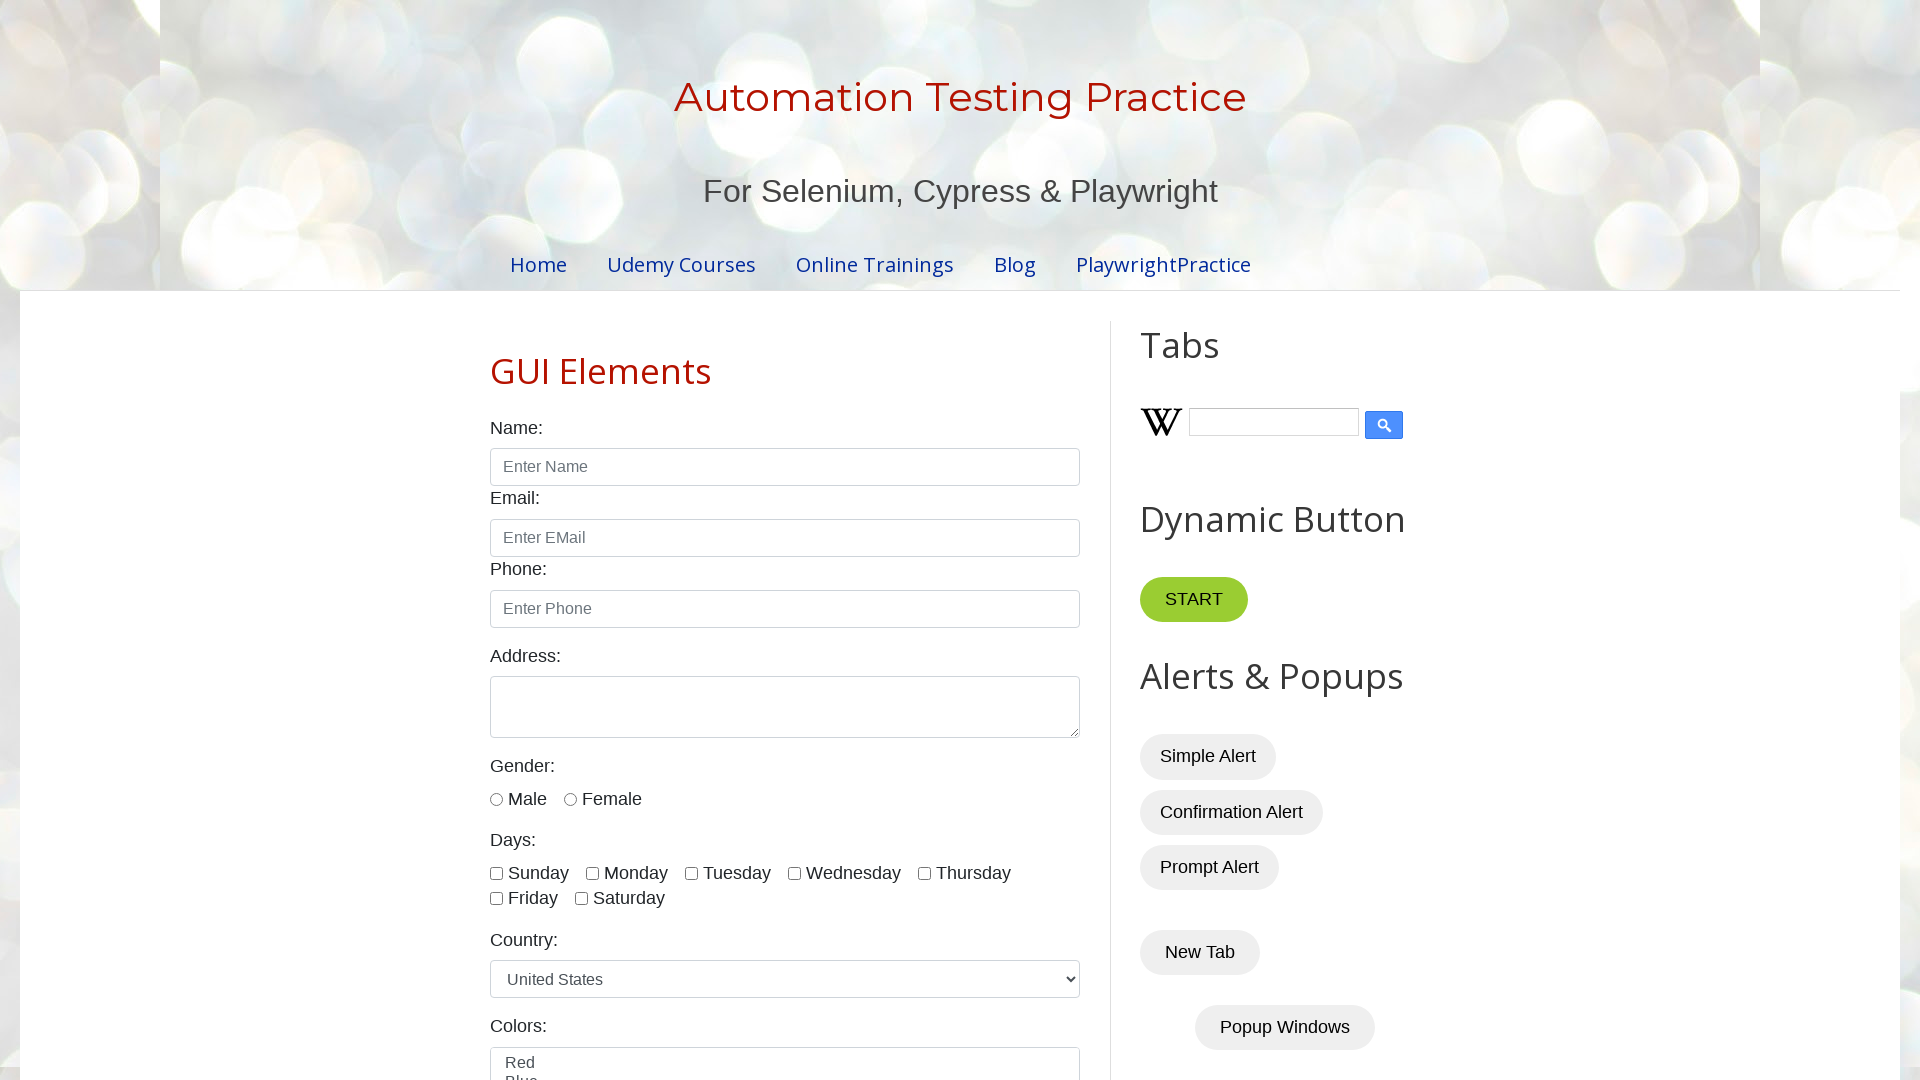

Page fully loaded with networkidle state
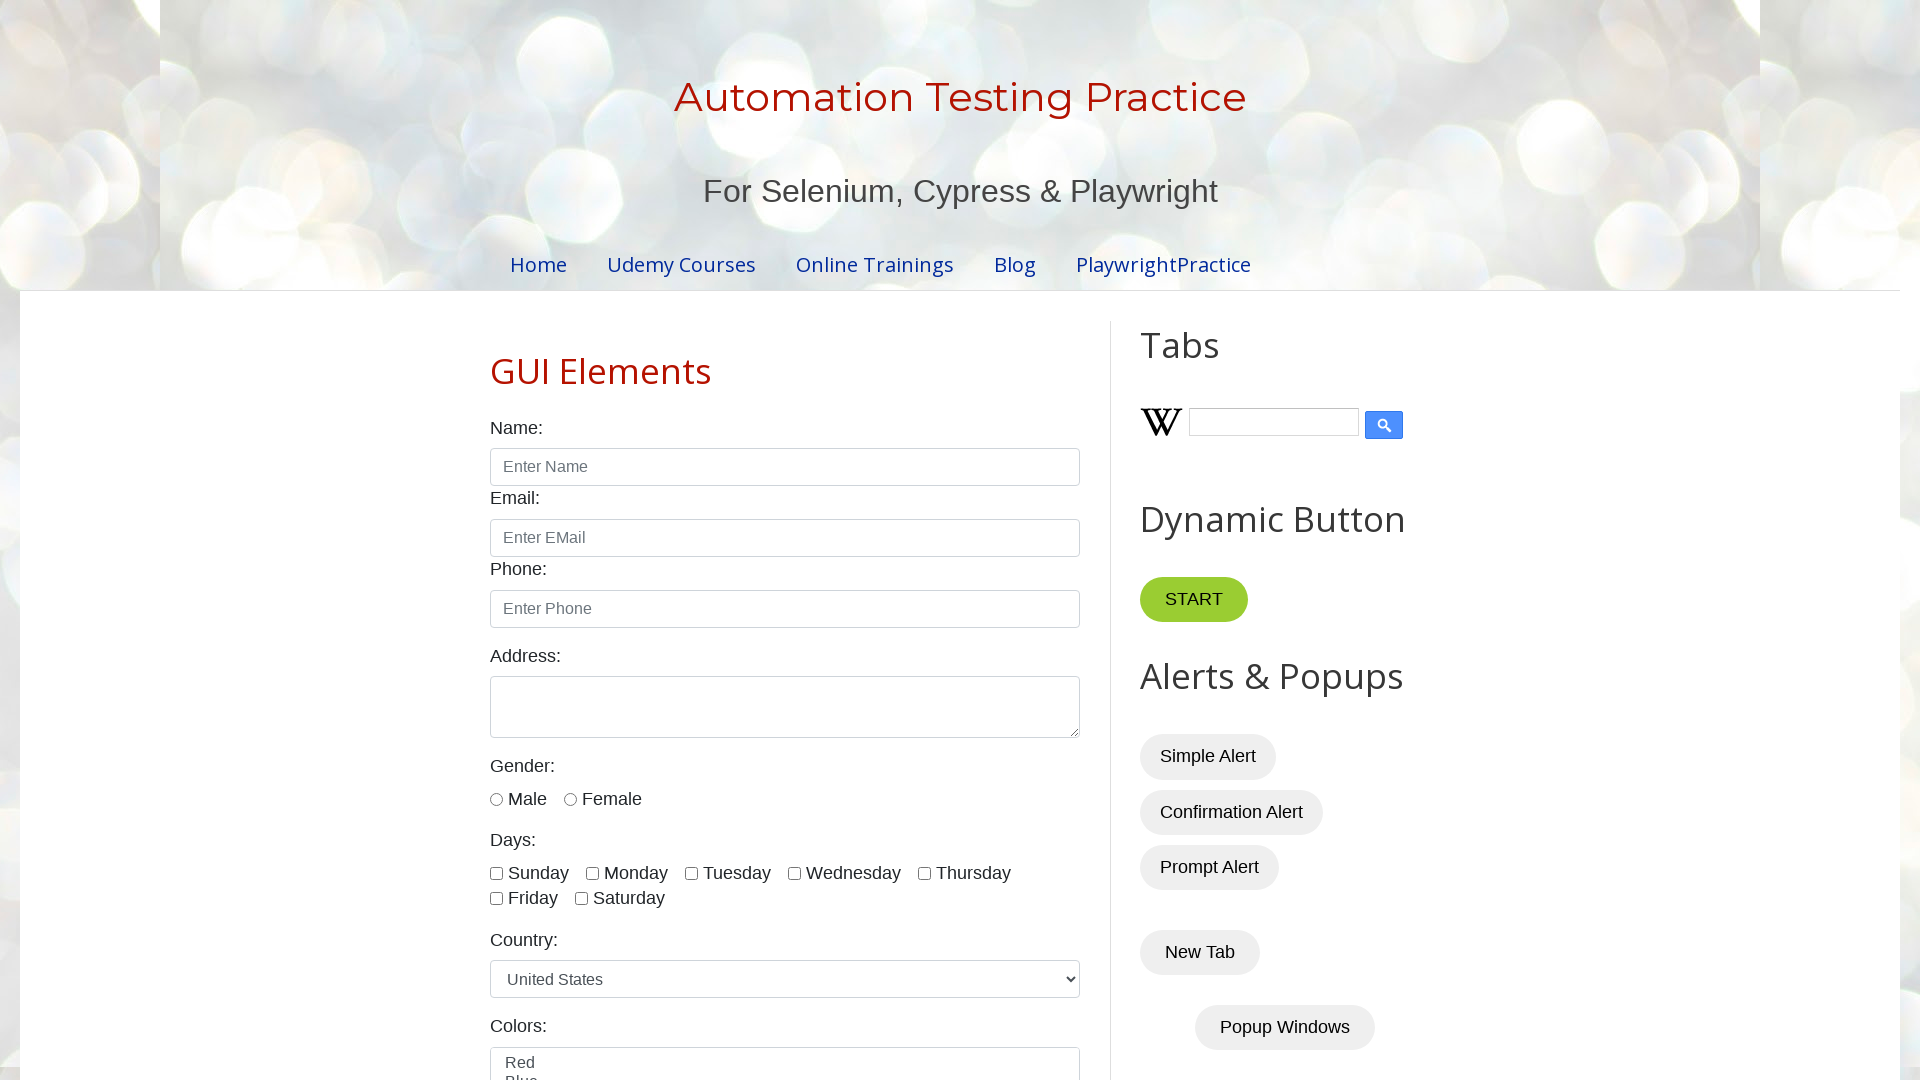

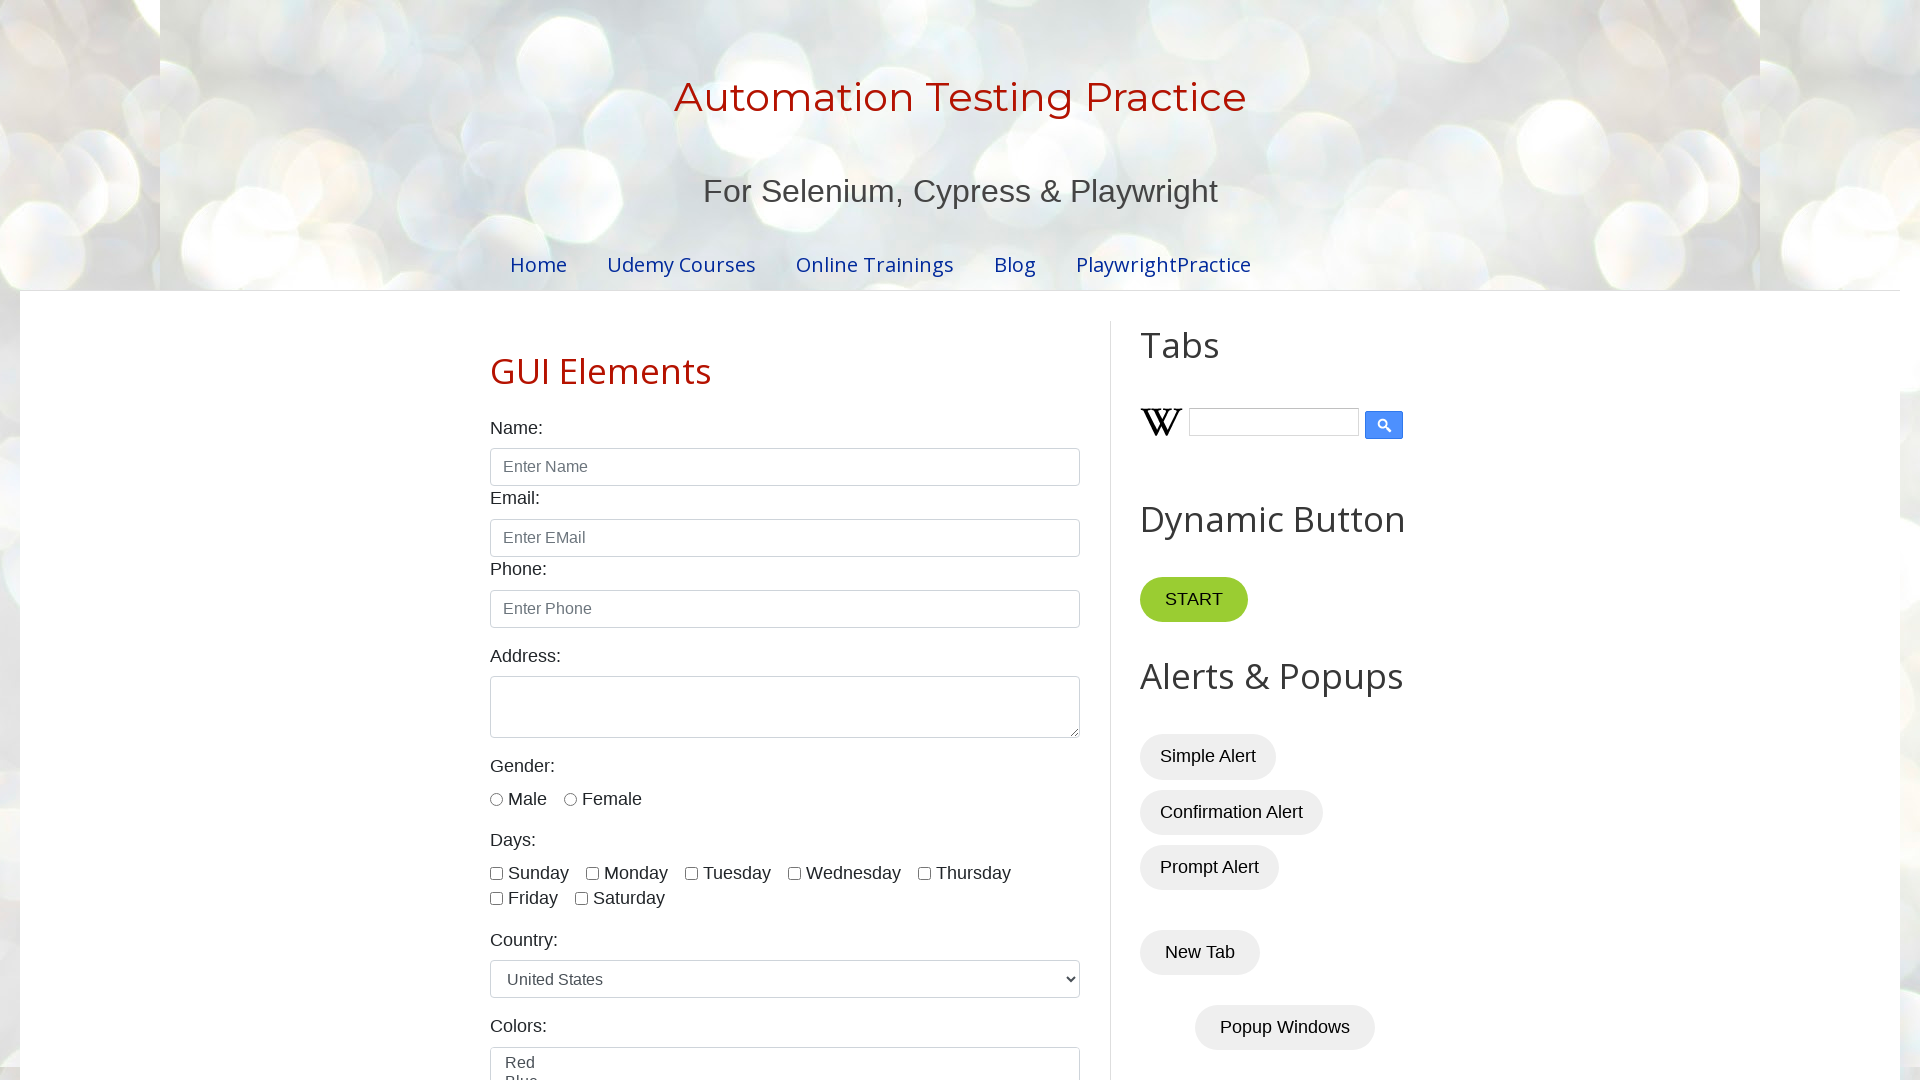